Tests form filling on a Selenium training page with dynamic attributes by locating input fields using partial class name matching and XPath, filling in registration details, and submitting the form.

Starting URL: https://v1.training-support.net/selenium/dynamic-attributes

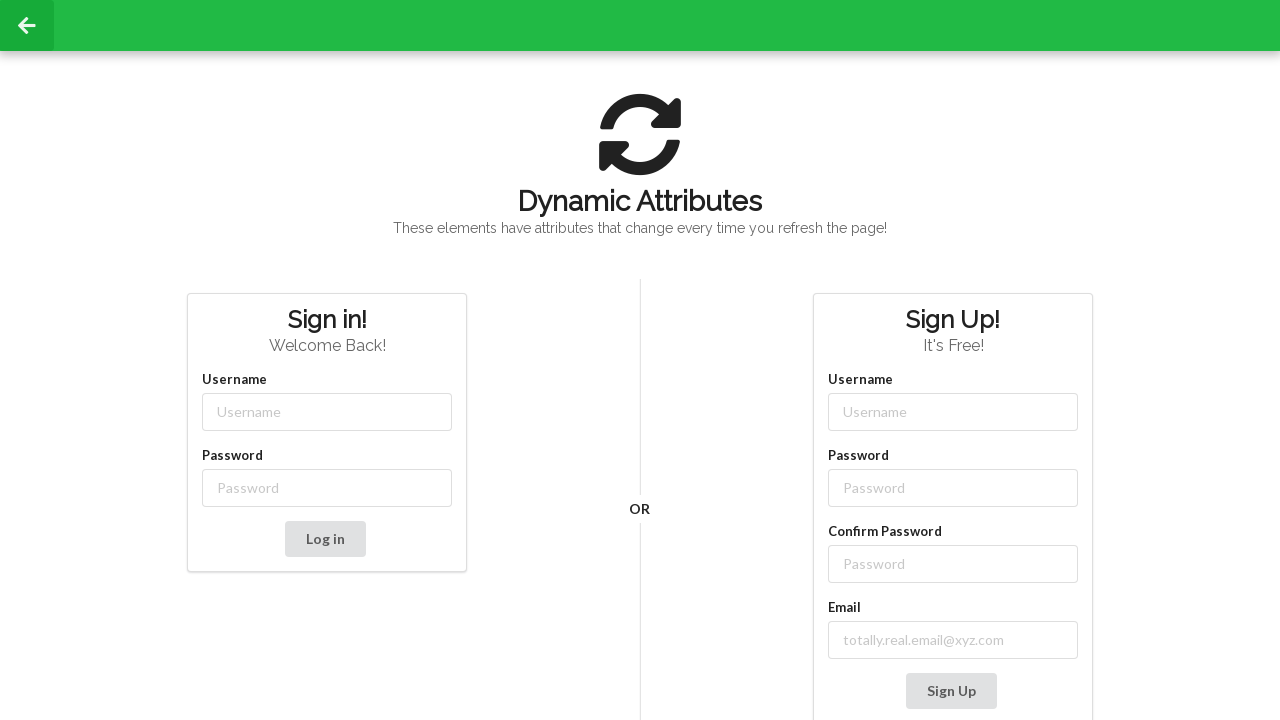

Filled username field with 'Deku' using partial class name matching on input[class*='-username']
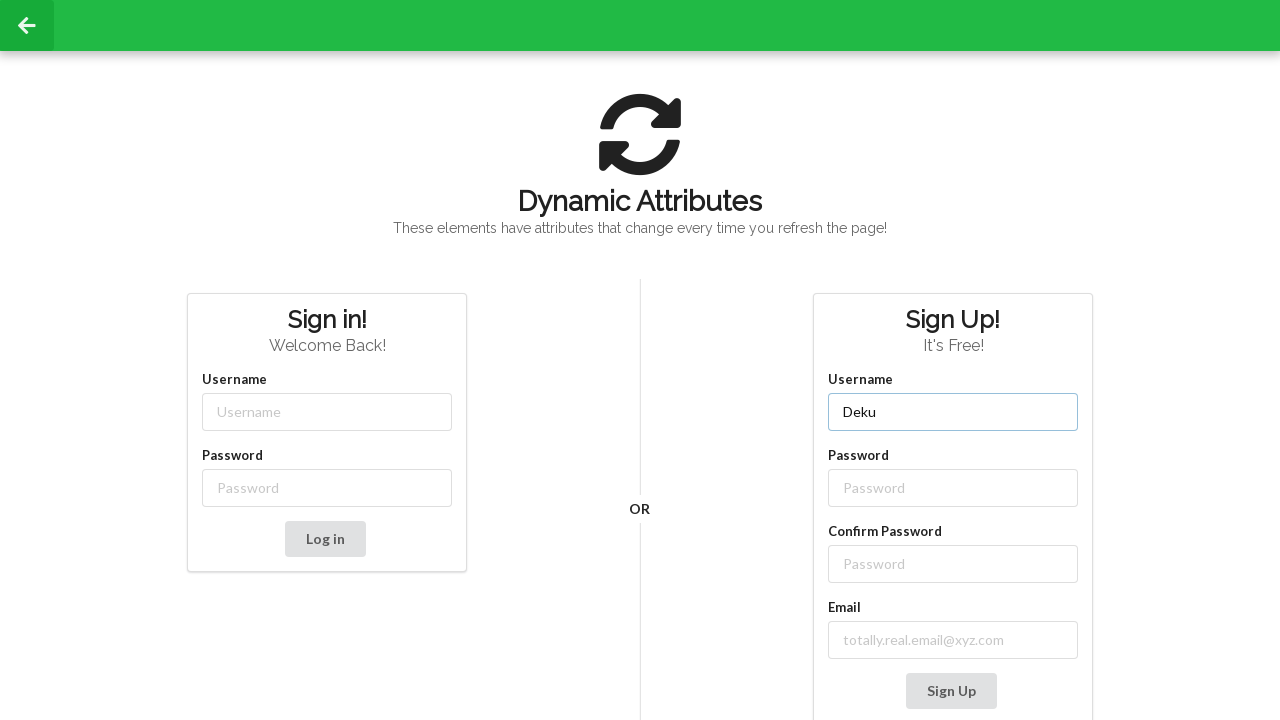

Filled password field with 'PlusUltra!' using partial class name matching on input[class*='-password']
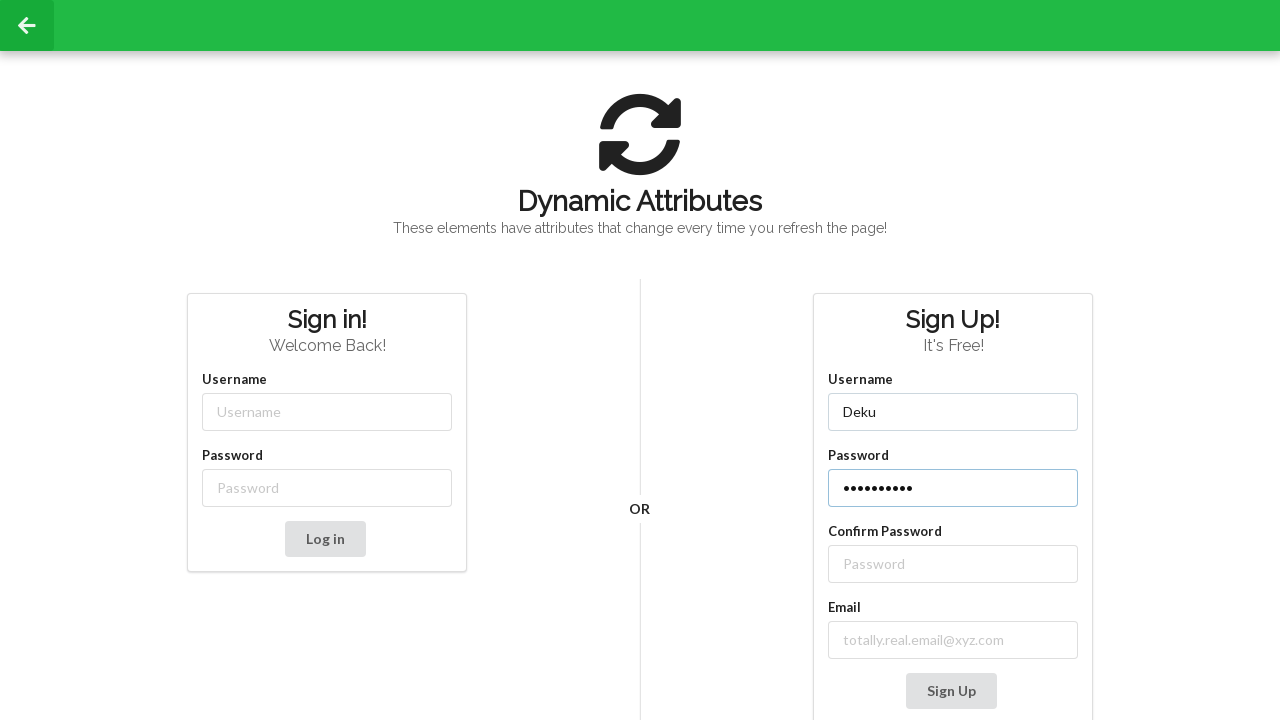

Filled confirm password field with 'PlusUltra!' using XPath to locate field after label on //label[contains(text(), 'Confirm Password')]//following::input
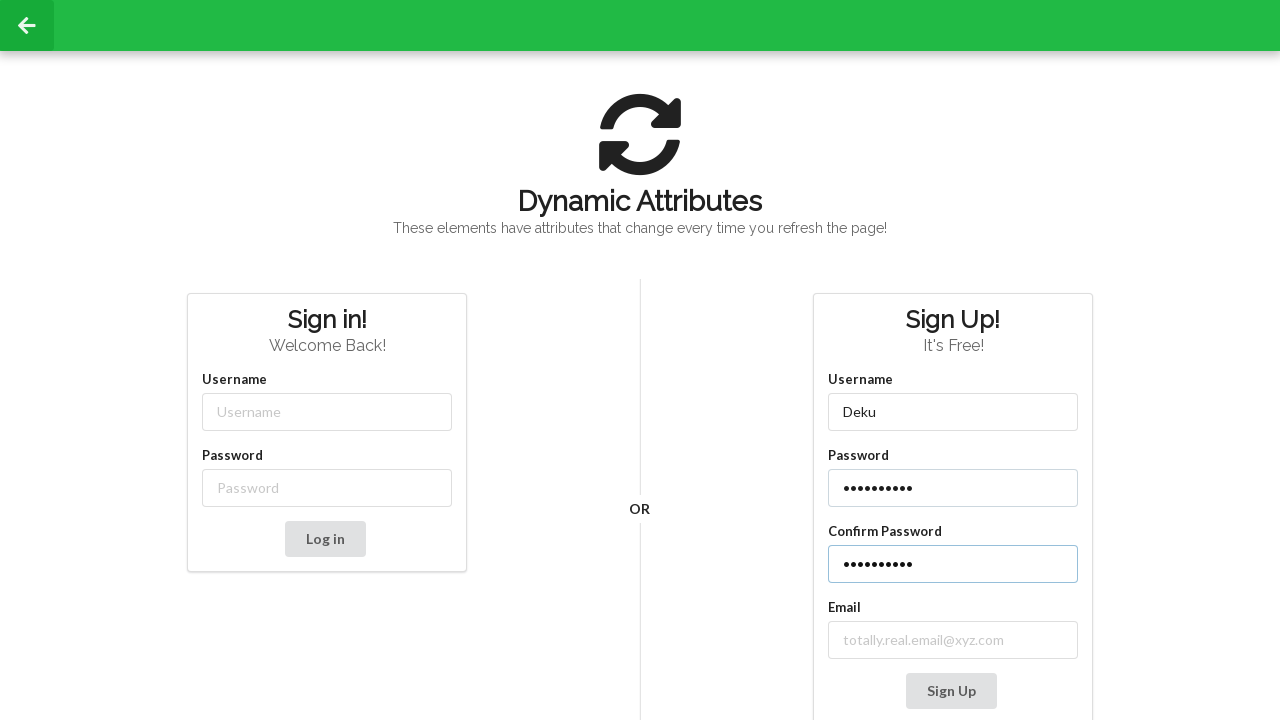

Filled email field with 'deku@ua.edu' using partial class name matching on input[class*='email-']
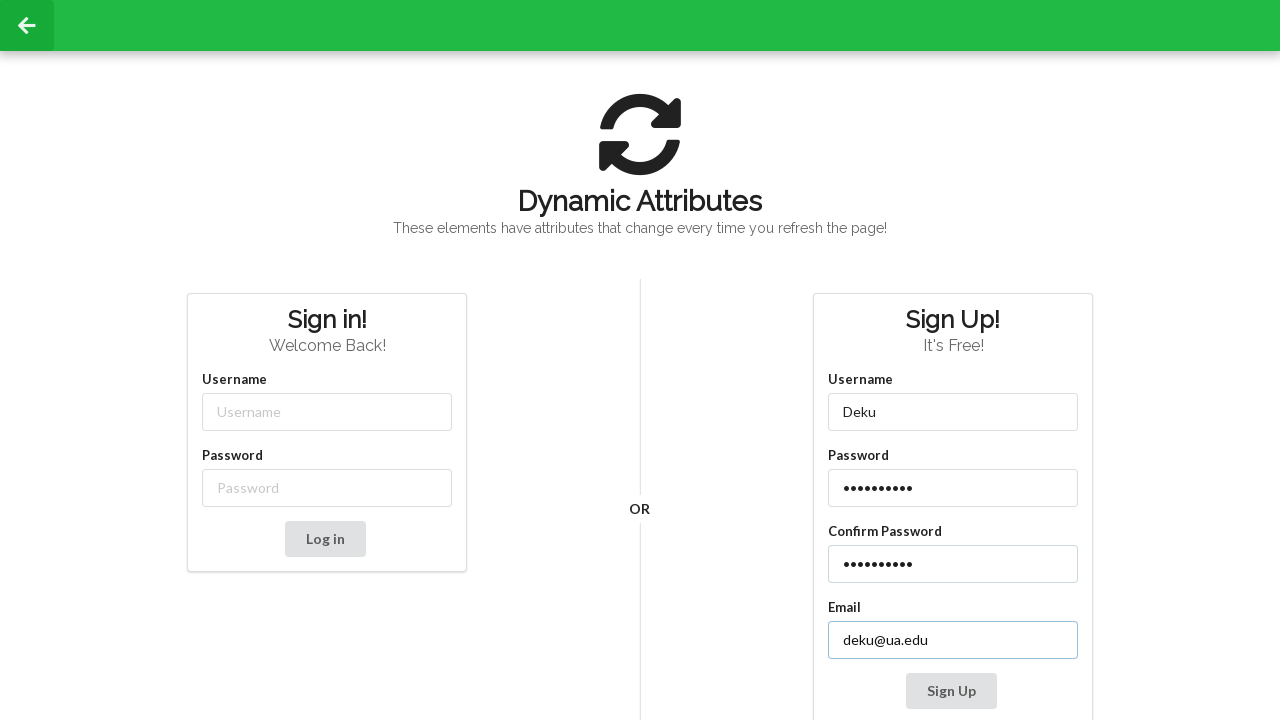

Clicked Sign Up button to submit form at (951, 691) on button:text('Sign Up')
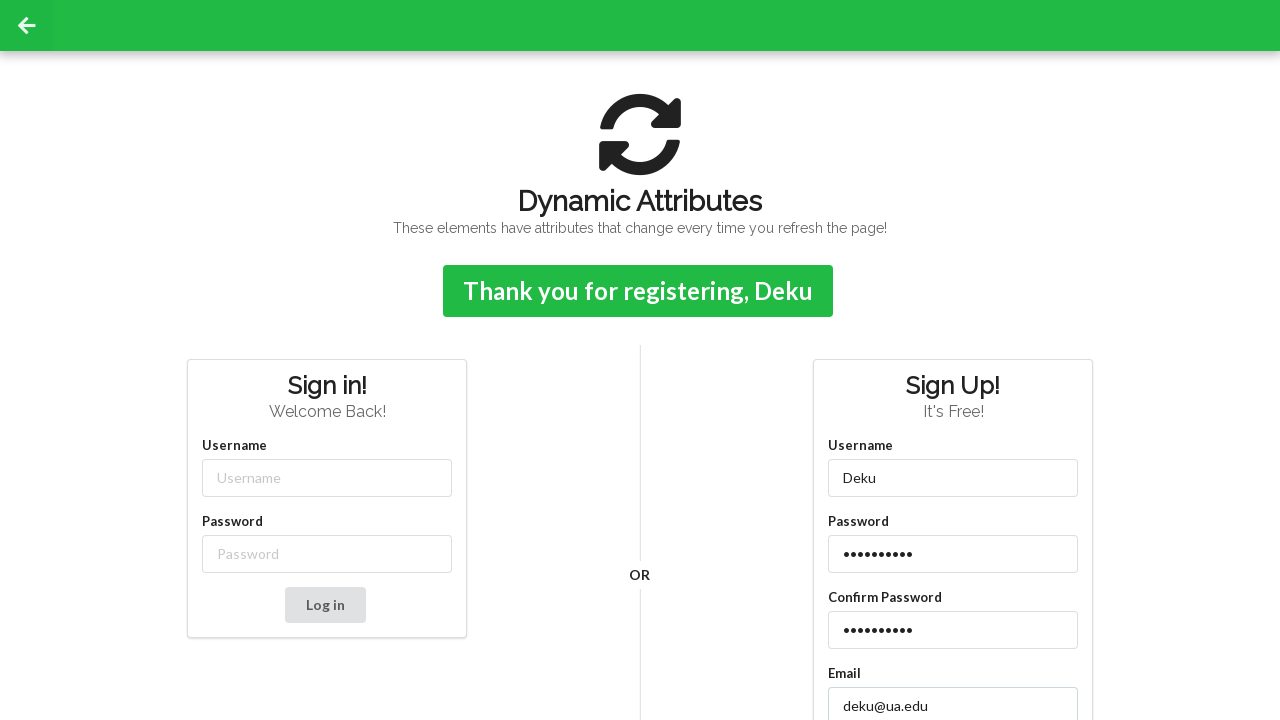

Form submission confirmation message appeared
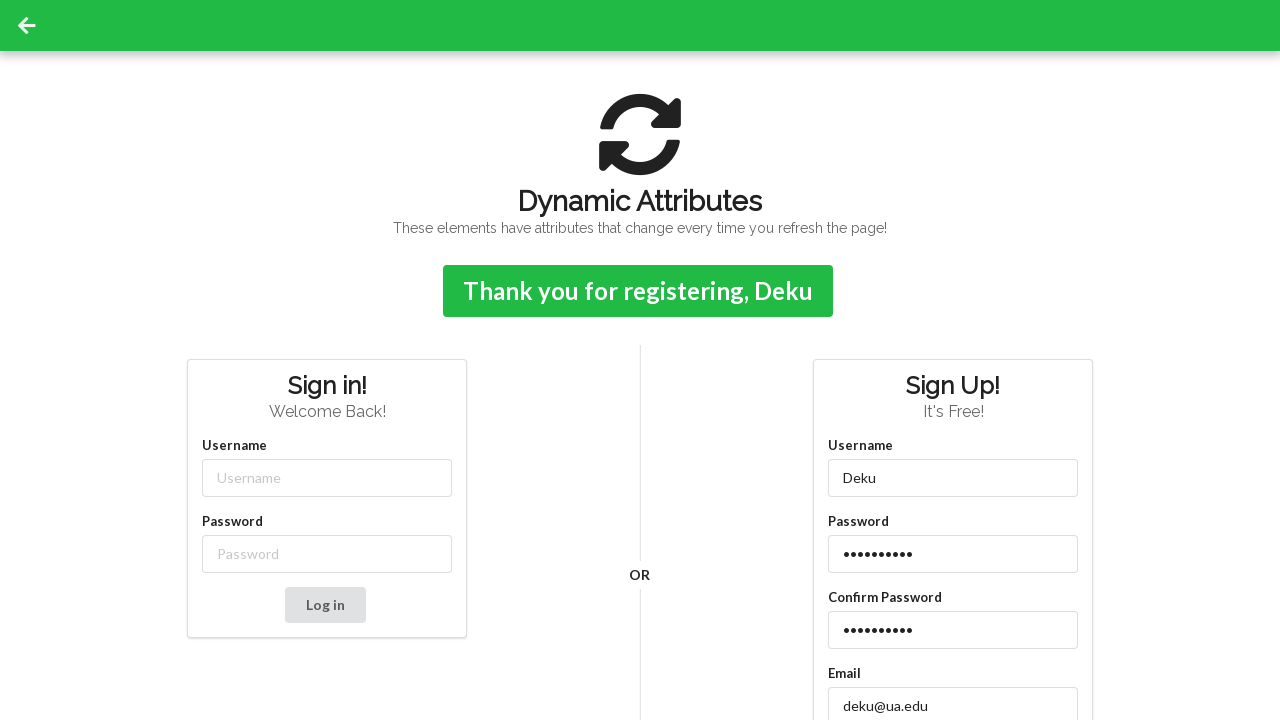

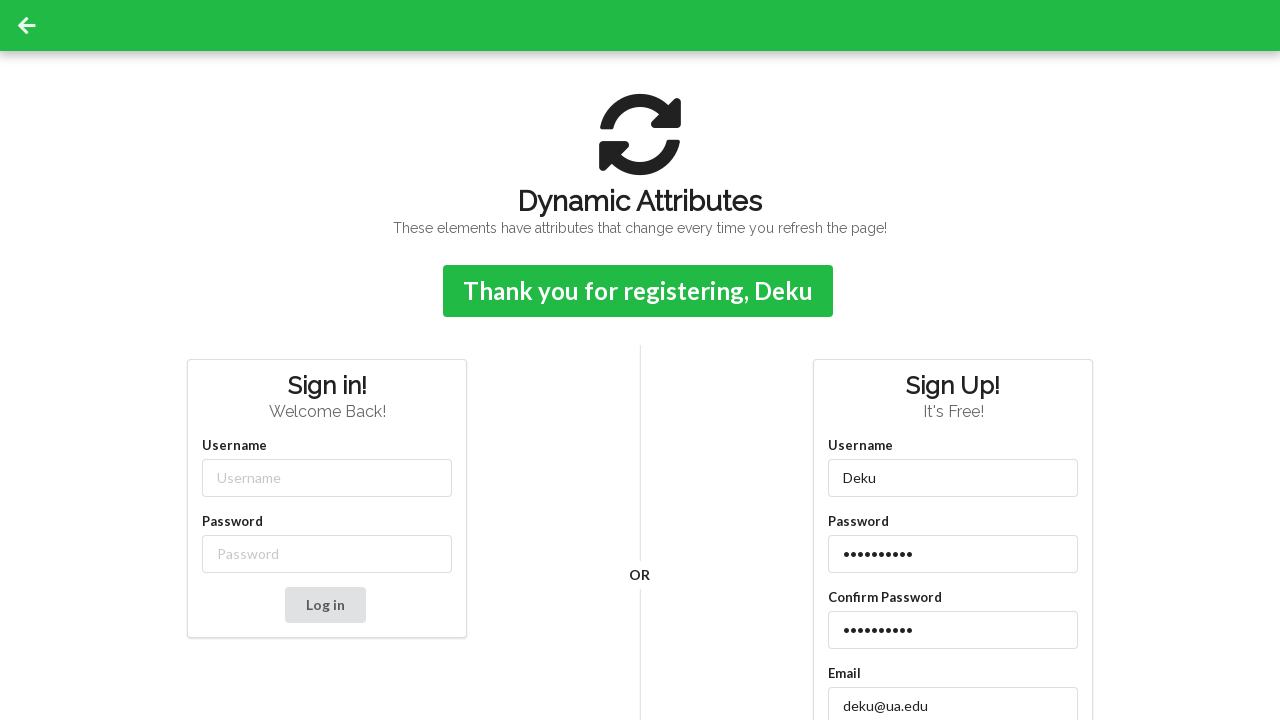